Tests selecting 'Two' from a value dropdown after selecting language, by clicking dropdown and selecting from available values

Starting URL: https://leafground.com/select.xhtml

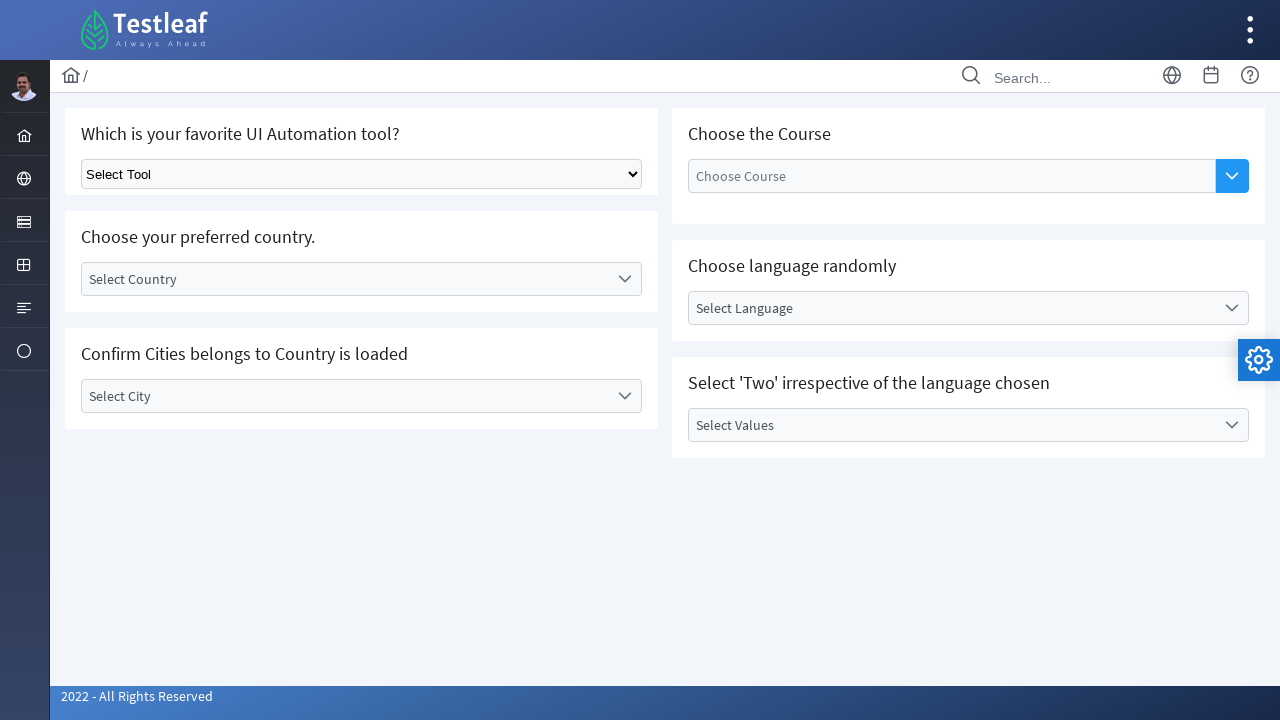

Clicked language dropdown label to open it at (952, 308) on label#j_idt87\:lang_label
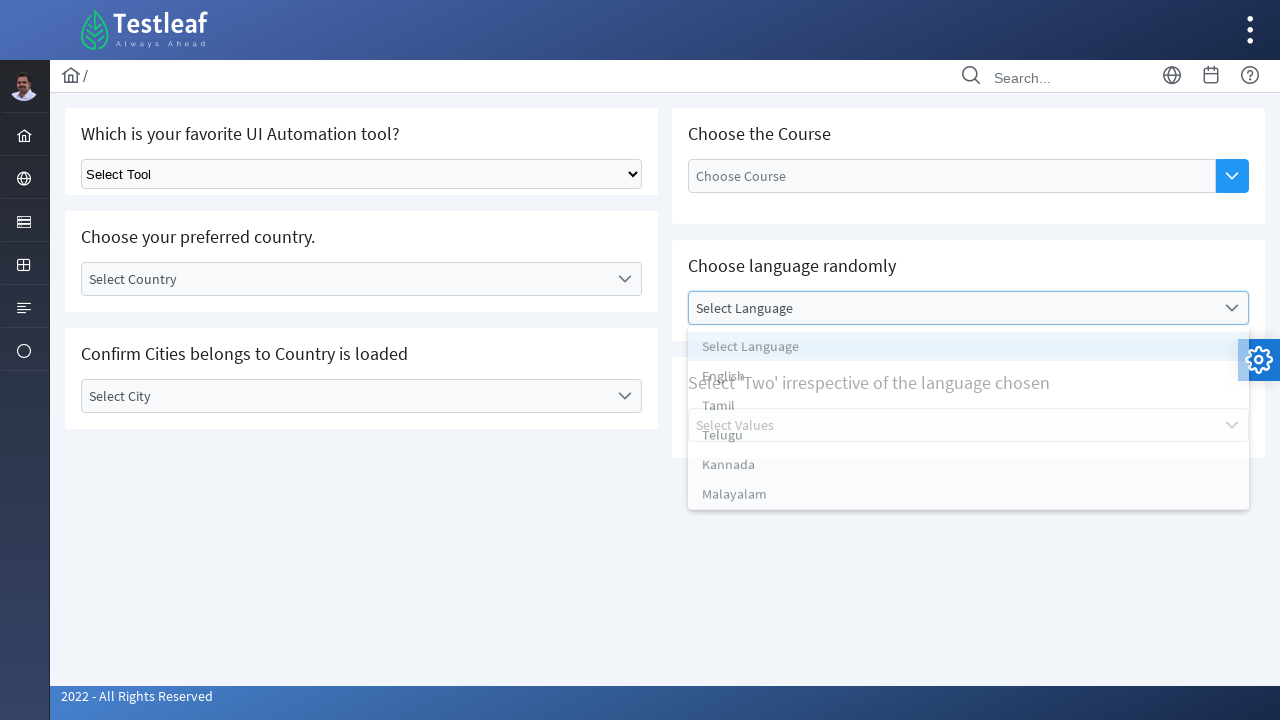

Selected 'English' from language dropdown at (968, 380) on xpath=//ul[@id='j_idt87:lang_items']/li[text()='English']
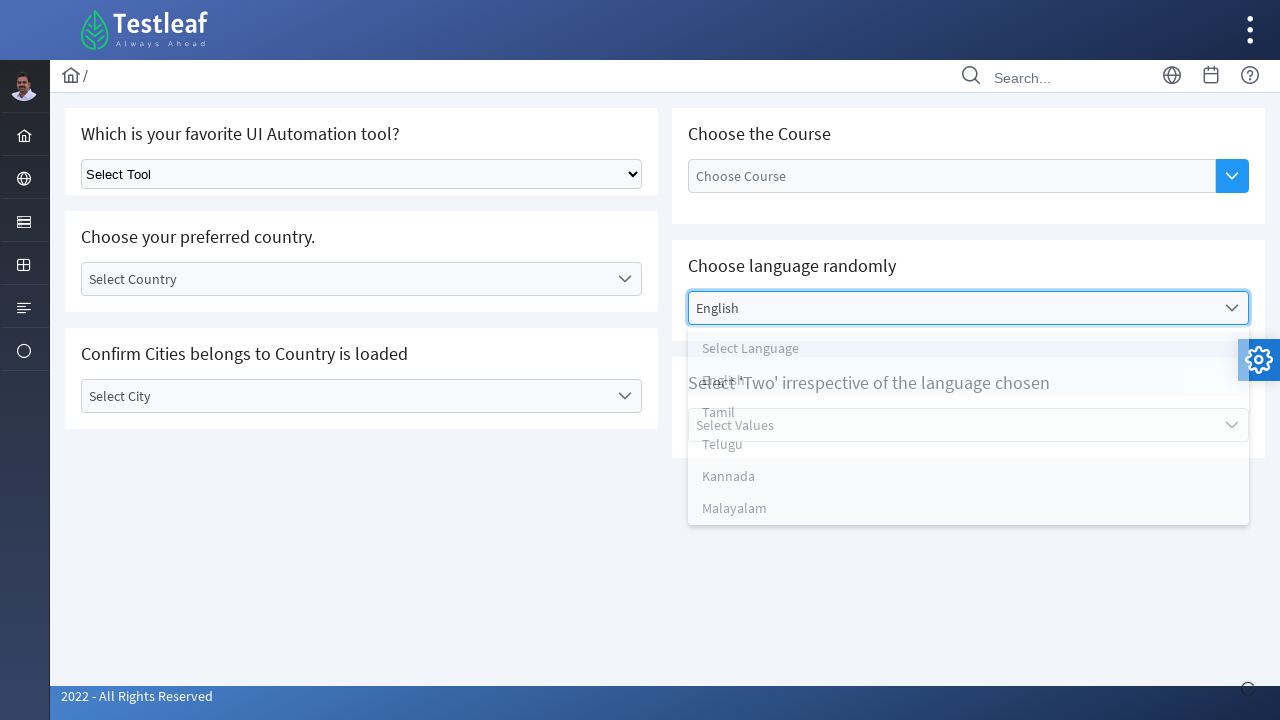

Clicked value dropdown label to open it at (952, 425) on label#j_idt87\:value_label
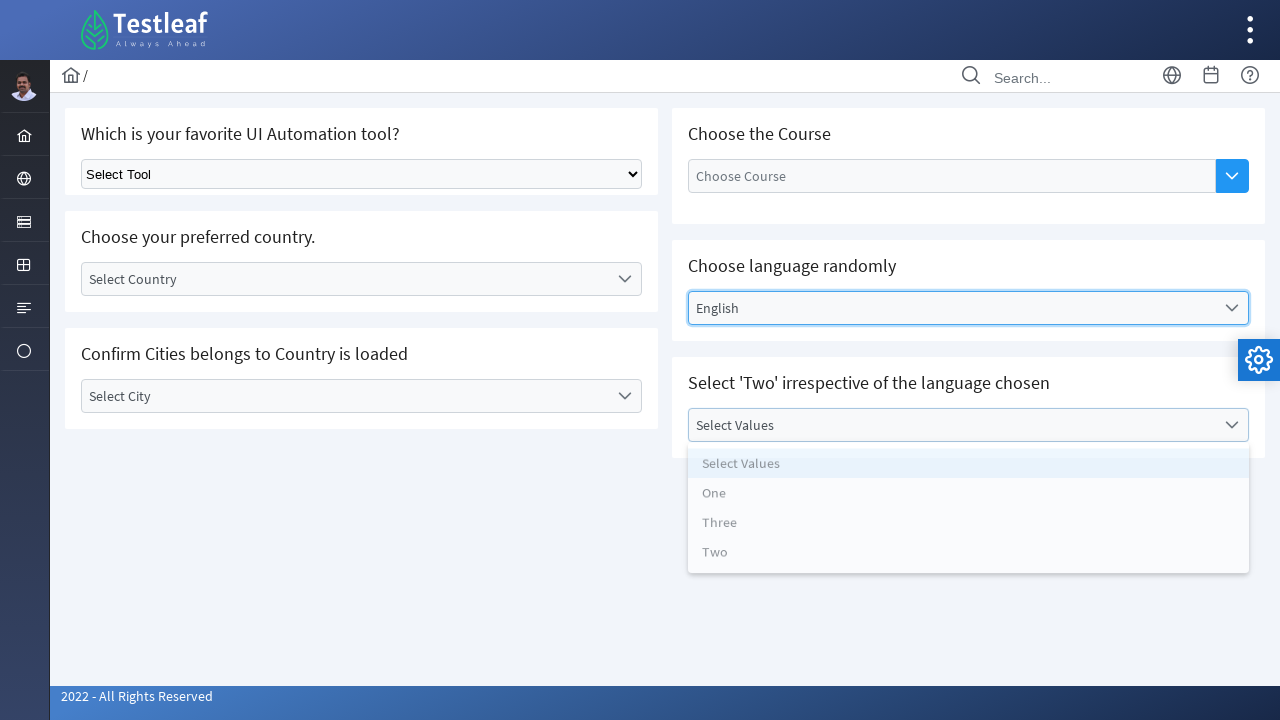

Selected 'Two' from value dropdown at (968, 561) on xpath=//ul[@id='j_idt87:value_items']/li[text()='Two']
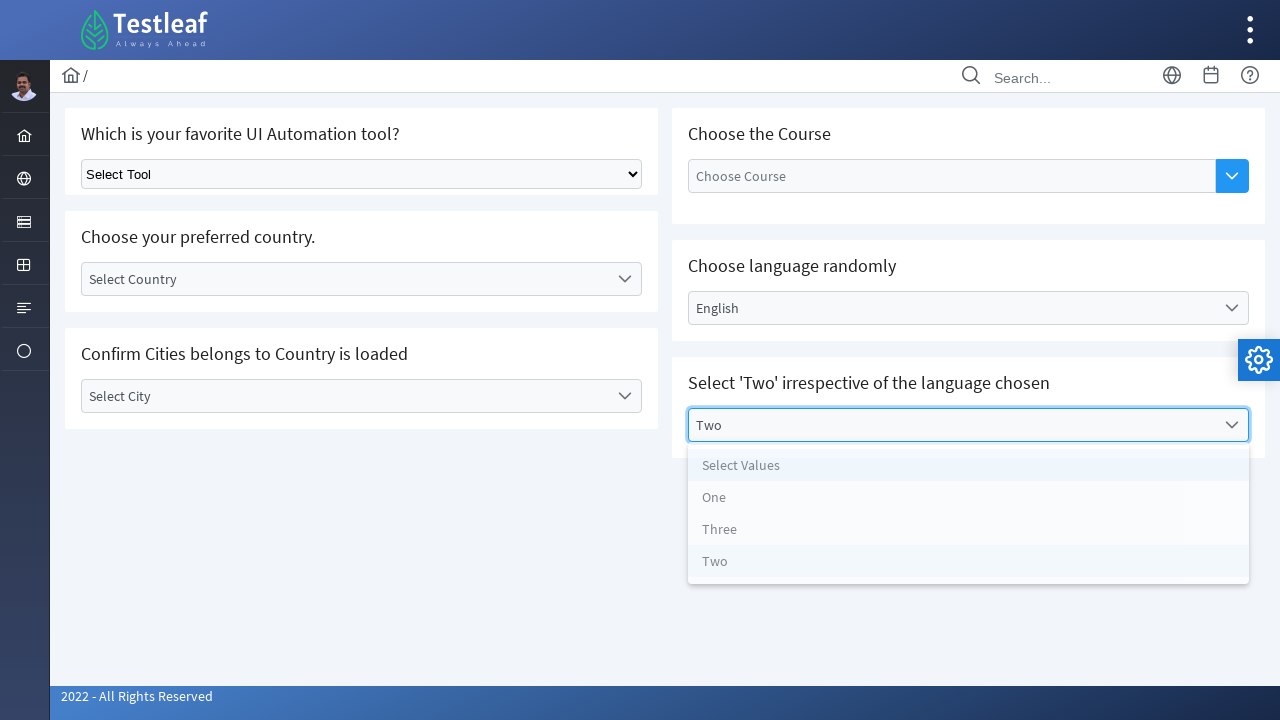

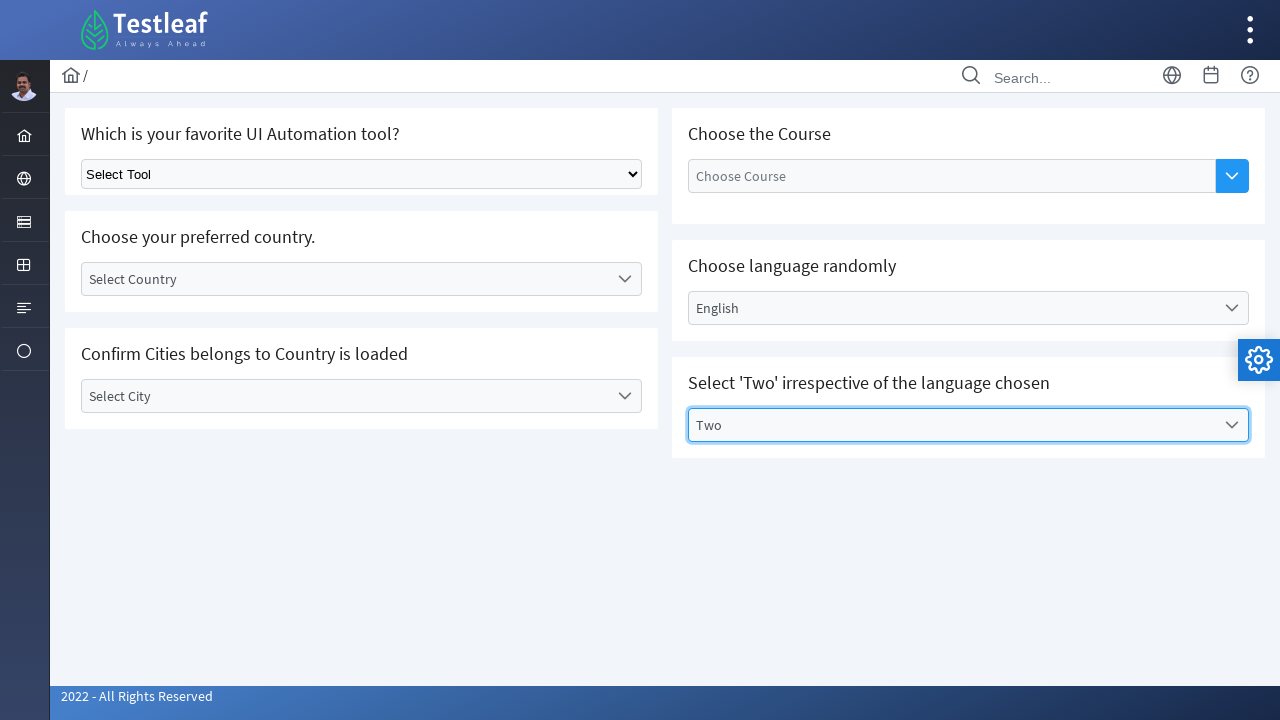